Tests window switching functionality by clicking the Help link on Gmail page which opens in a new window, then switches between the windows

Starting URL: http://gmail.com

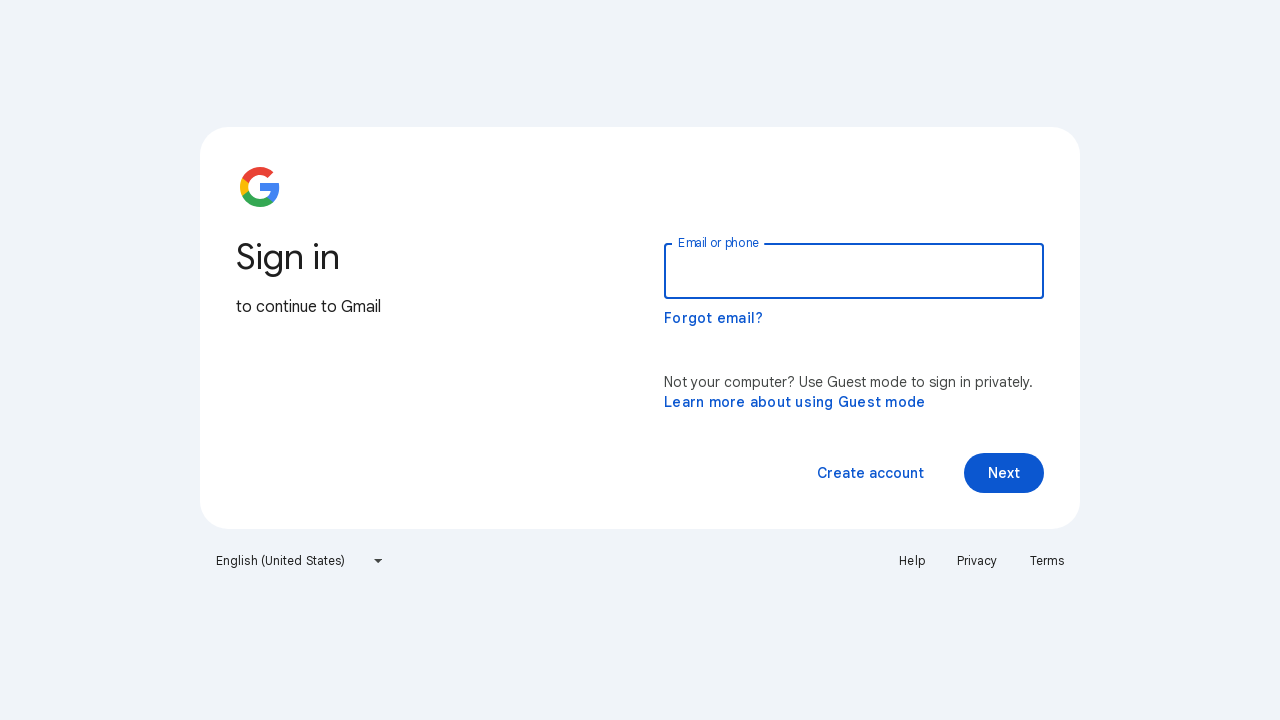

Clicked Help link which opened a new window at (912, 561) on a:has-text('Help')
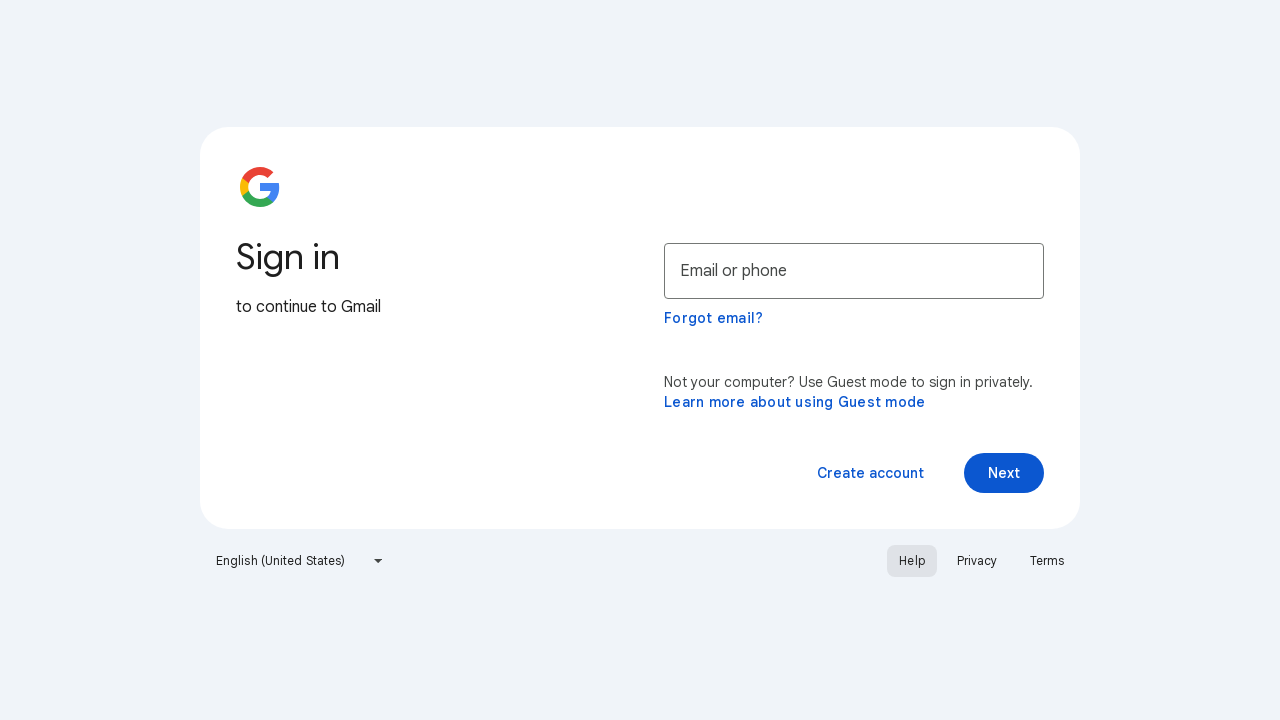

New page loaded completely
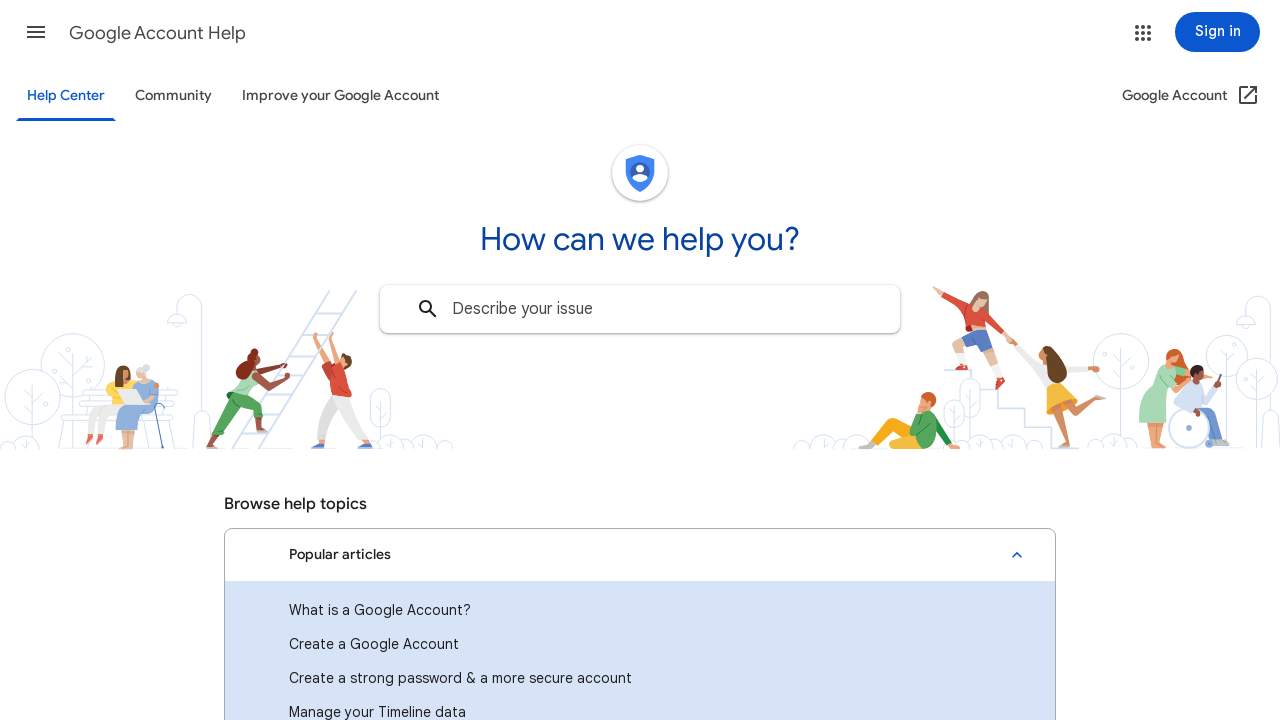

Retrieved original window title: Gmail
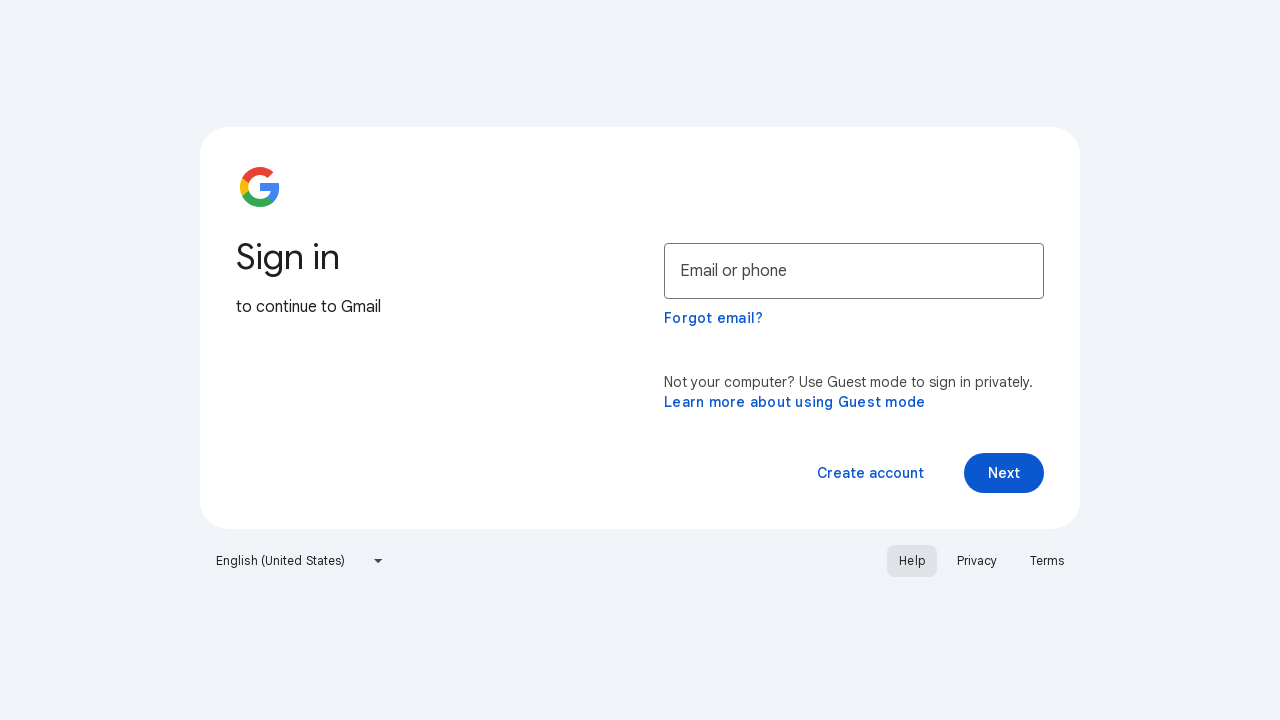

Retrieved new window title: Google Account Help
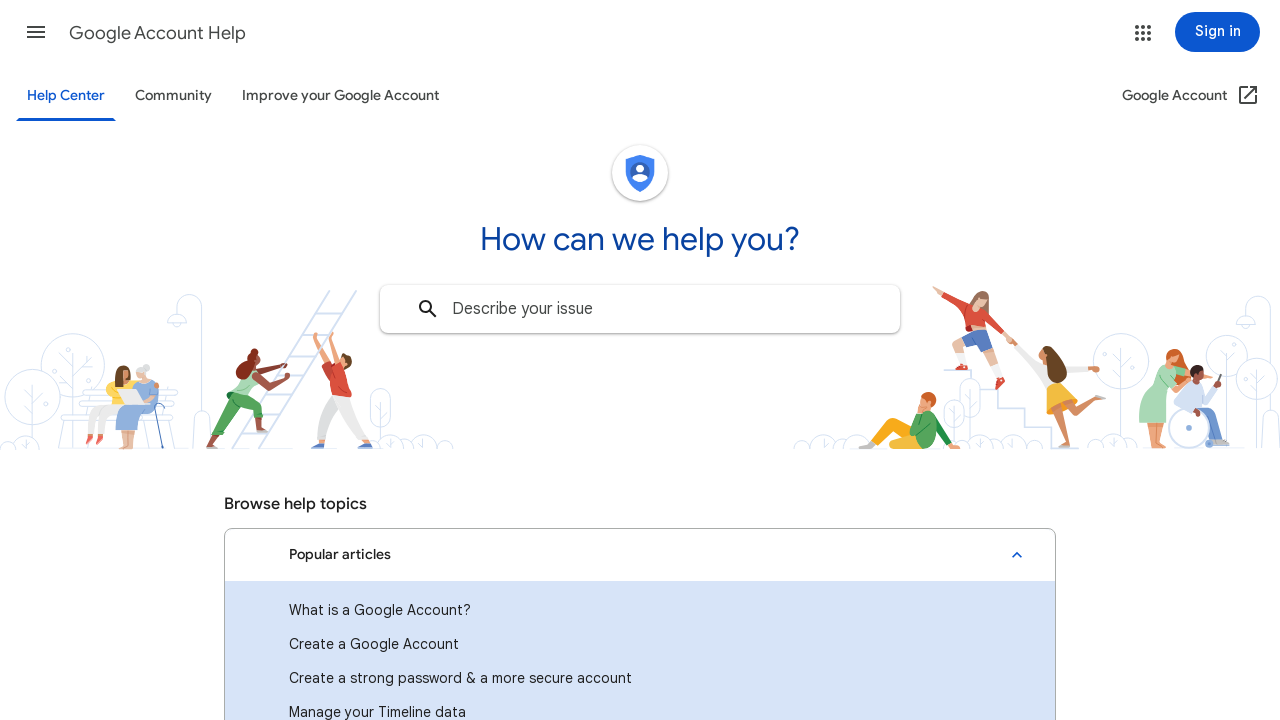

Switched focus back to original Gmail window
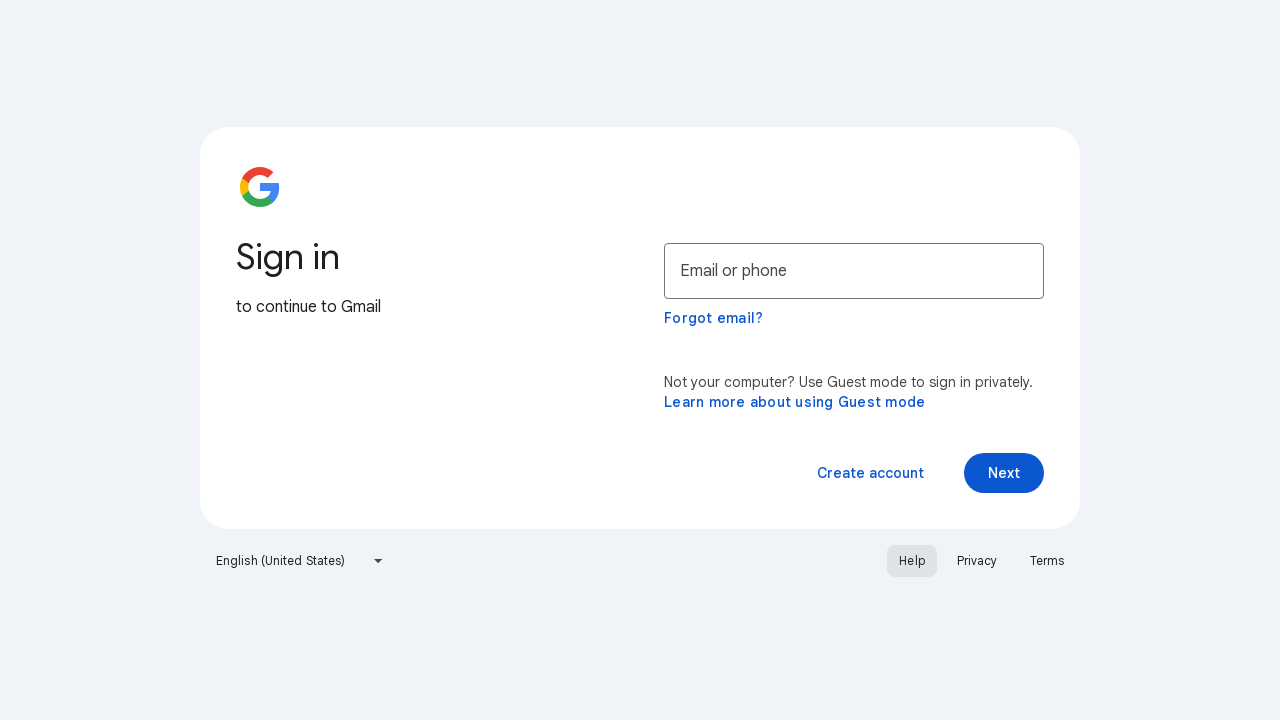

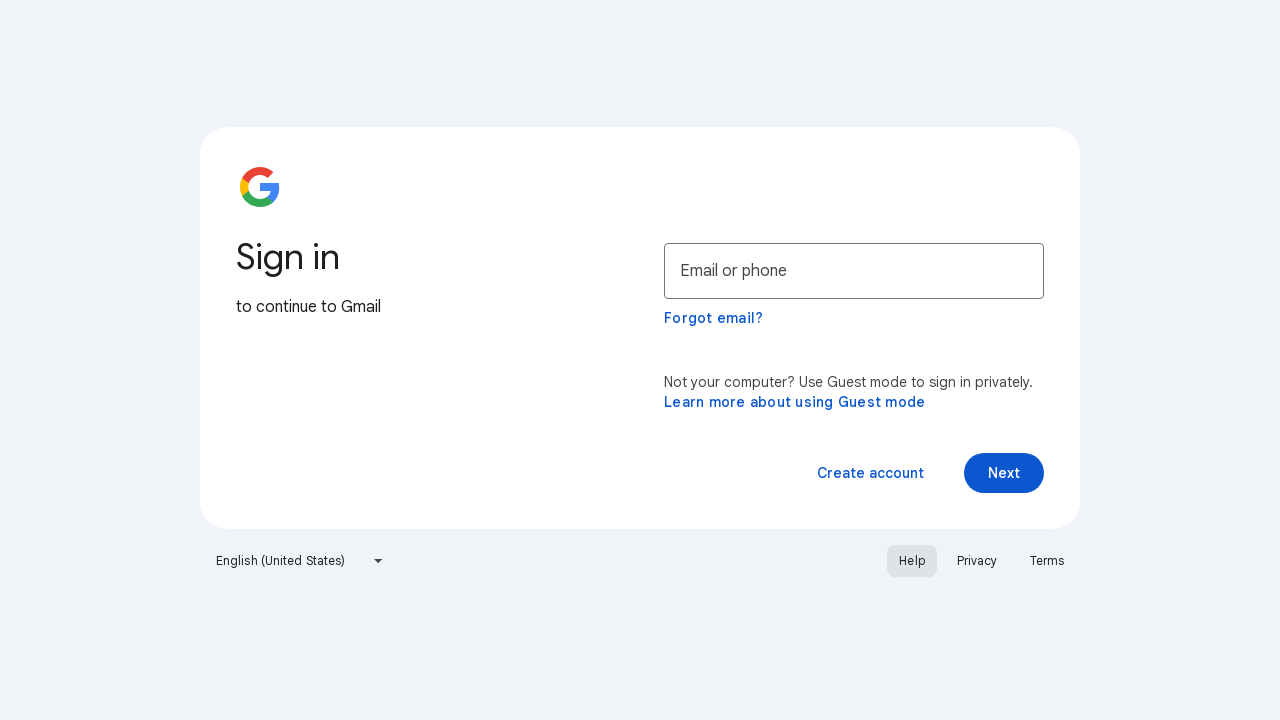